Tests table sorting functionality and searches for a specific item ("Rice") across paginated results, retrieving its price when found

Starting URL: https://rahulshettyacademy.com/seleniumPractise/#/offers

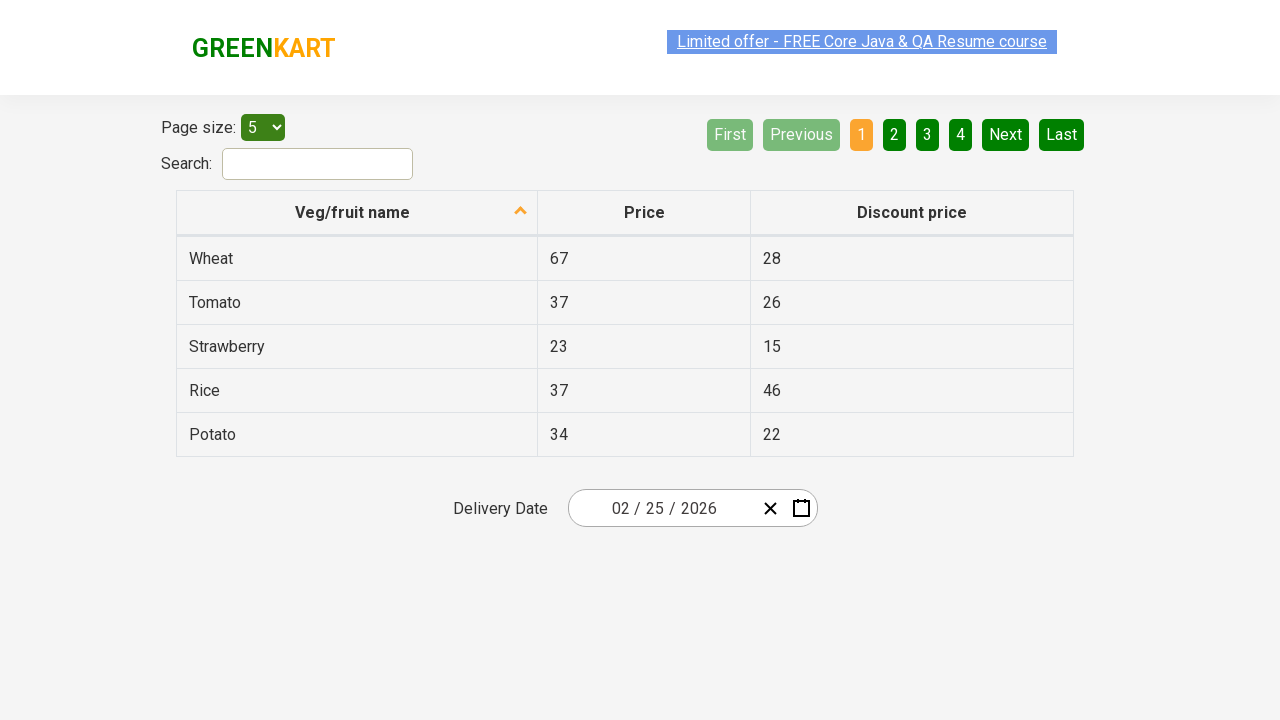

Clicked table header to sort in descending order at (357, 213) on xpath=//th[@aria-sort='descending']
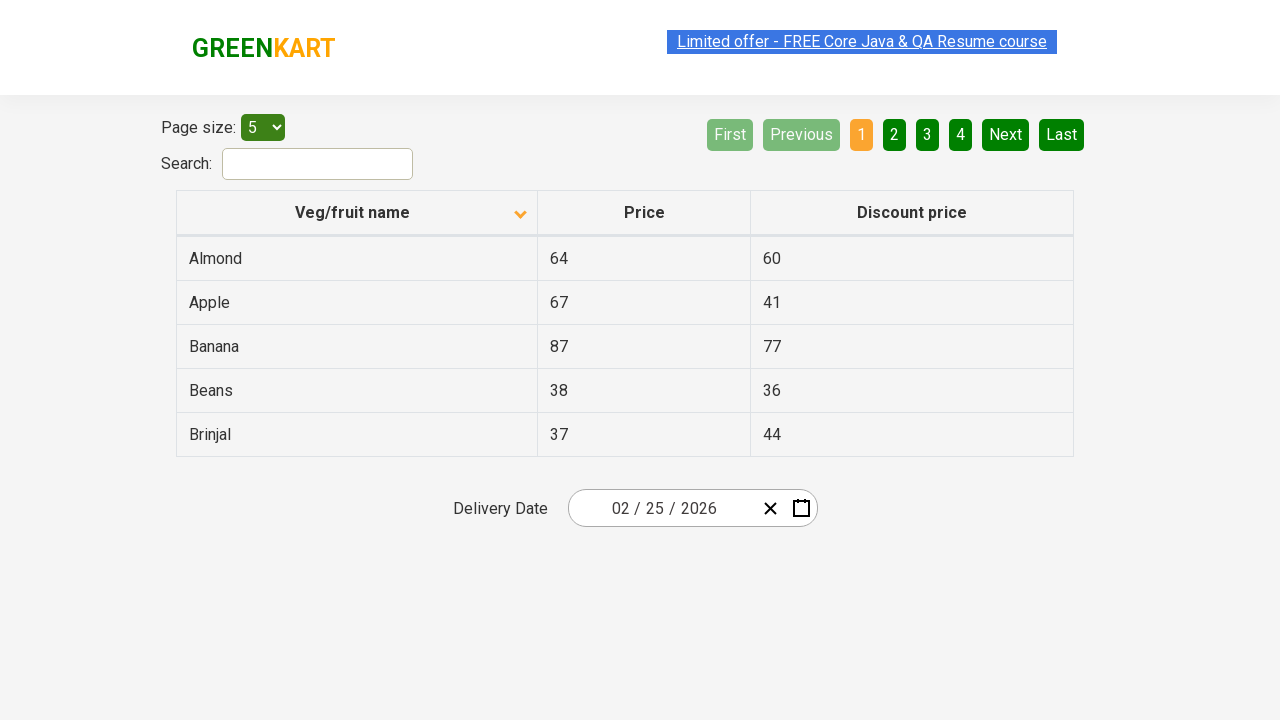

Retrieved 5 table rows for searching
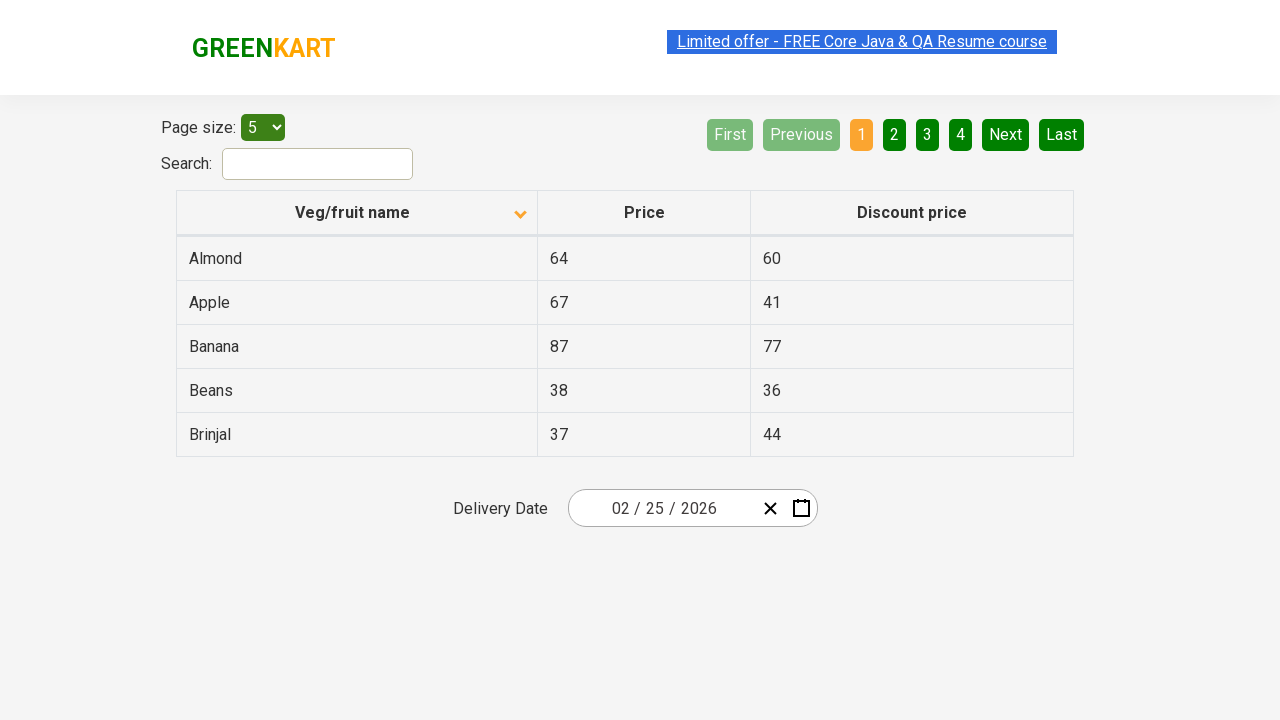

Clicked 'Next' button to navigate to next page at (1006, 134) on xpath=//a[@aria-label='Next']
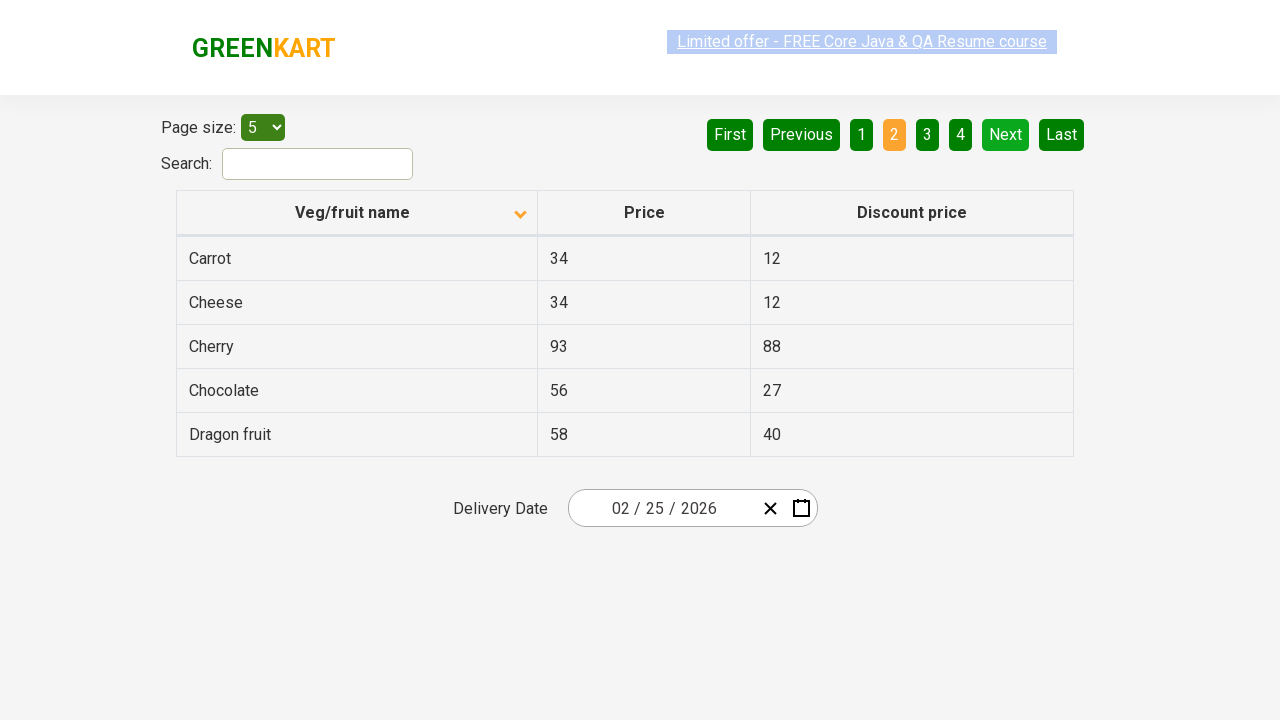

Waited for next page to load (networkidle)
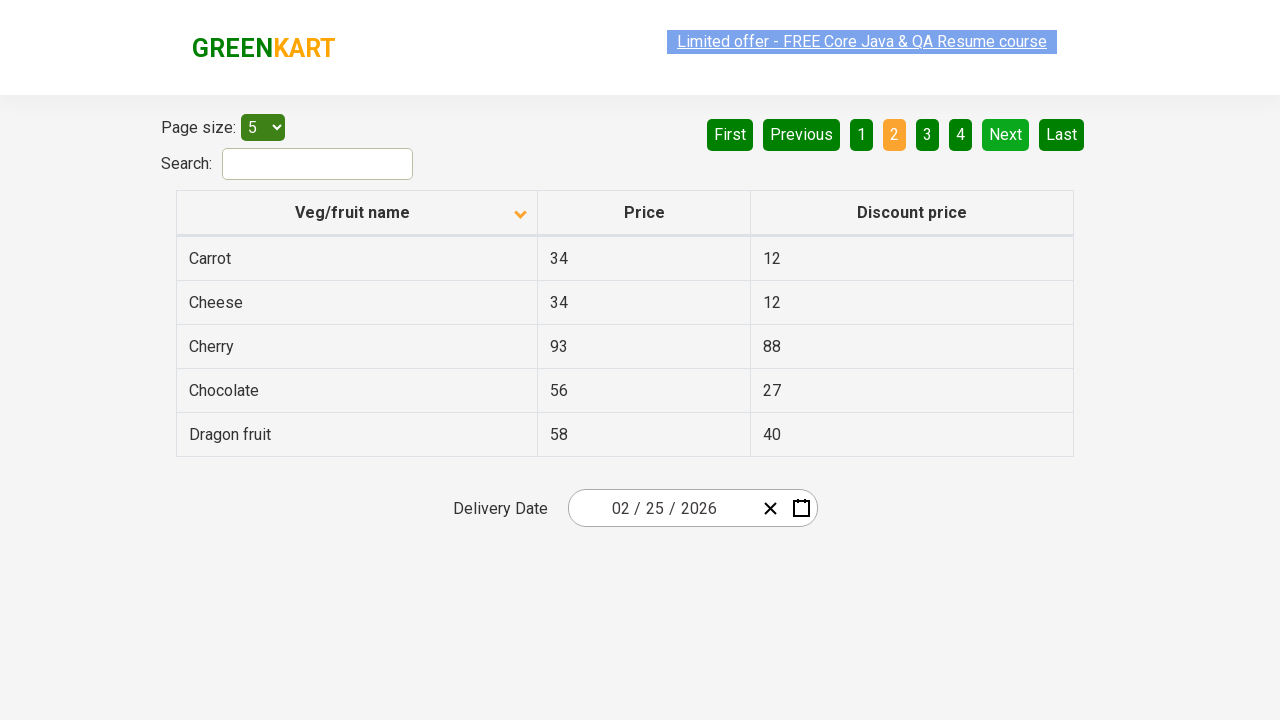

Retrieved 5 table rows for searching
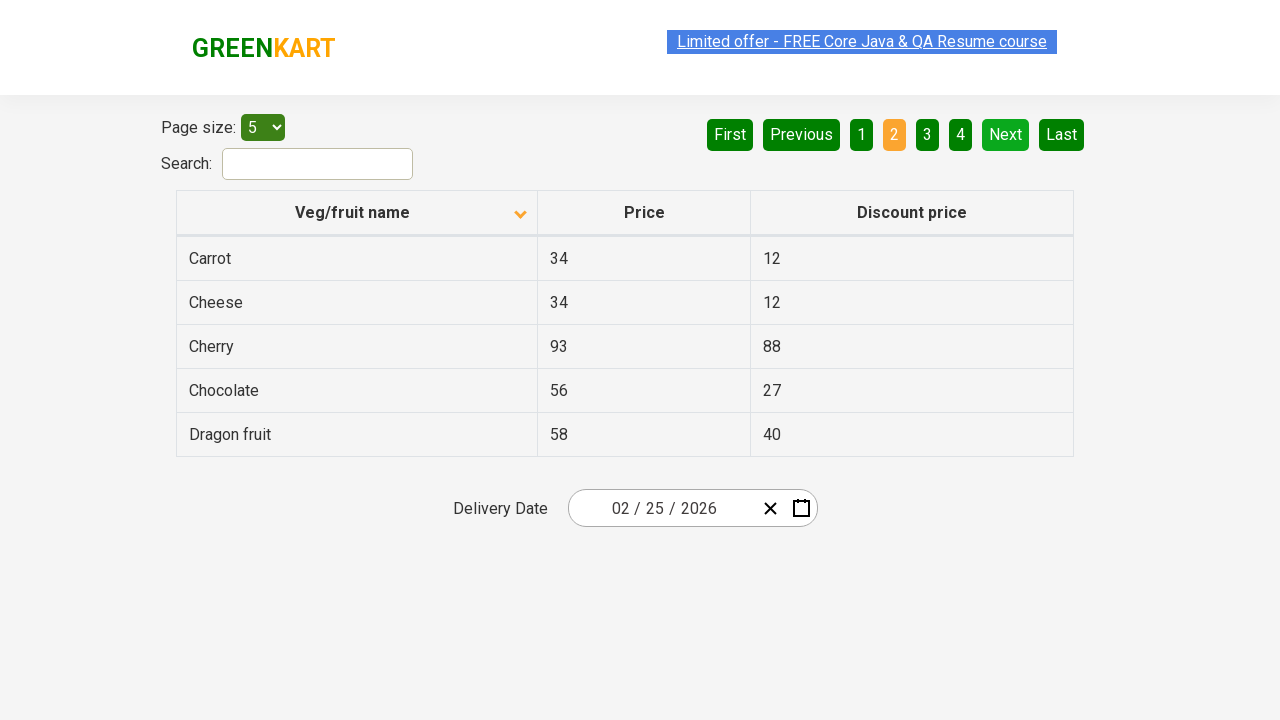

Clicked 'Next' button to navigate to next page at (1006, 134) on xpath=//a[@aria-label='Next']
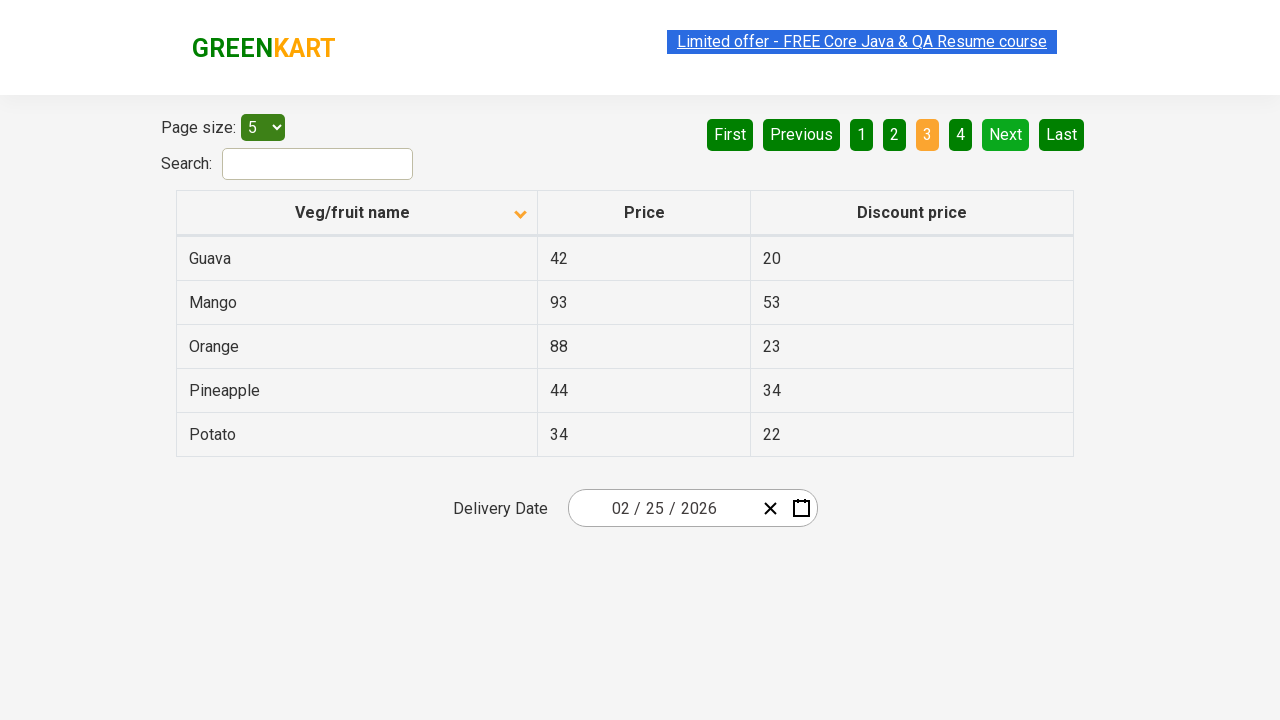

Waited for next page to load (networkidle)
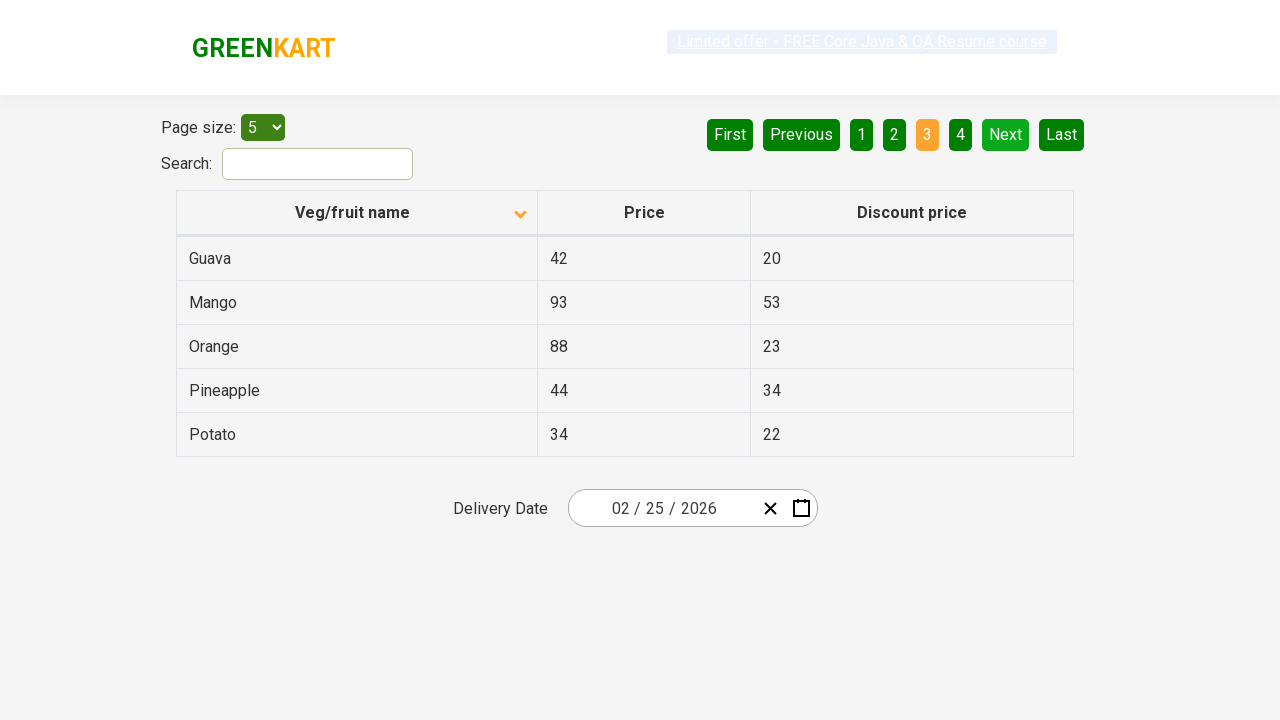

Retrieved 5 table rows for searching
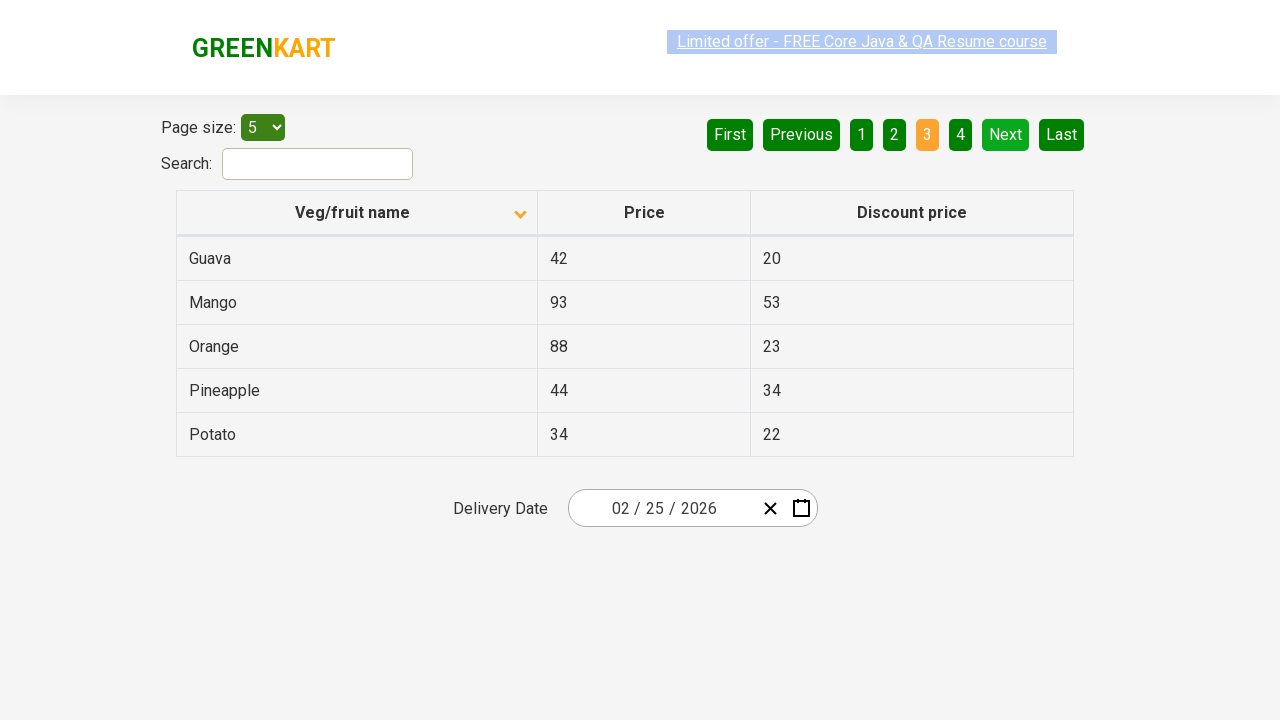

Clicked 'Next' button to navigate to next page at (1006, 134) on xpath=//a[@aria-label='Next']
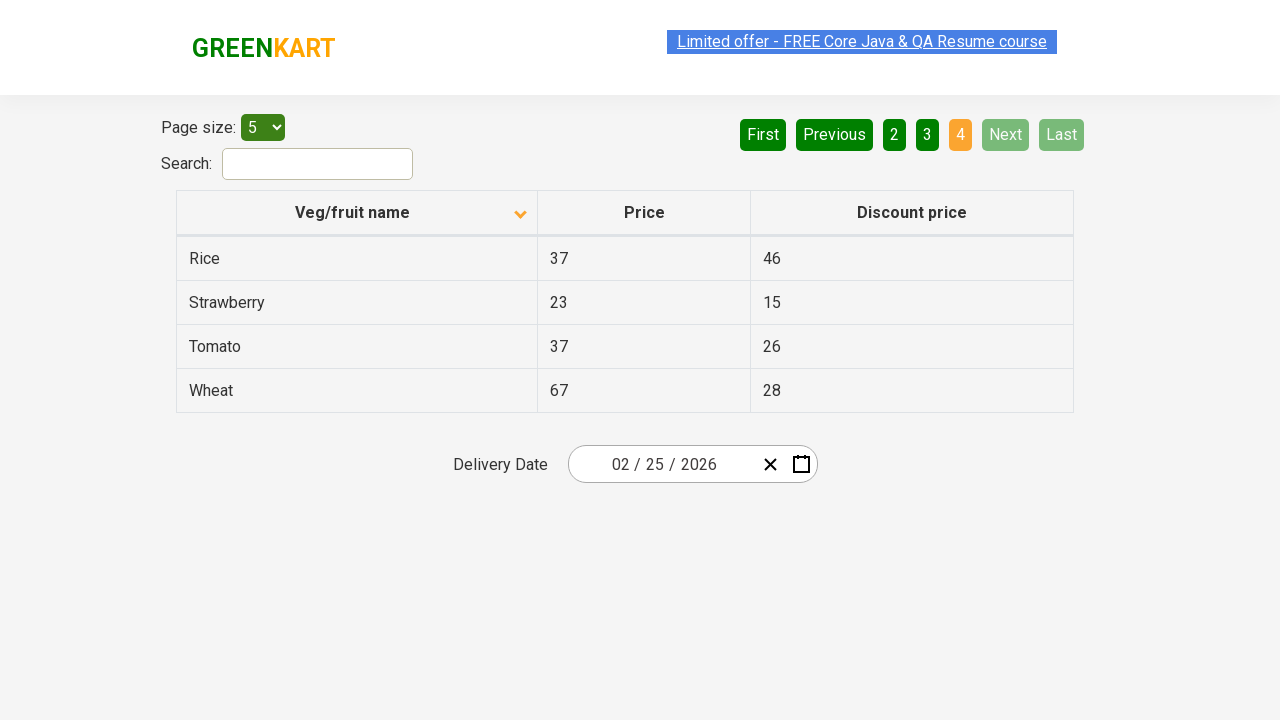

Waited for next page to load (networkidle)
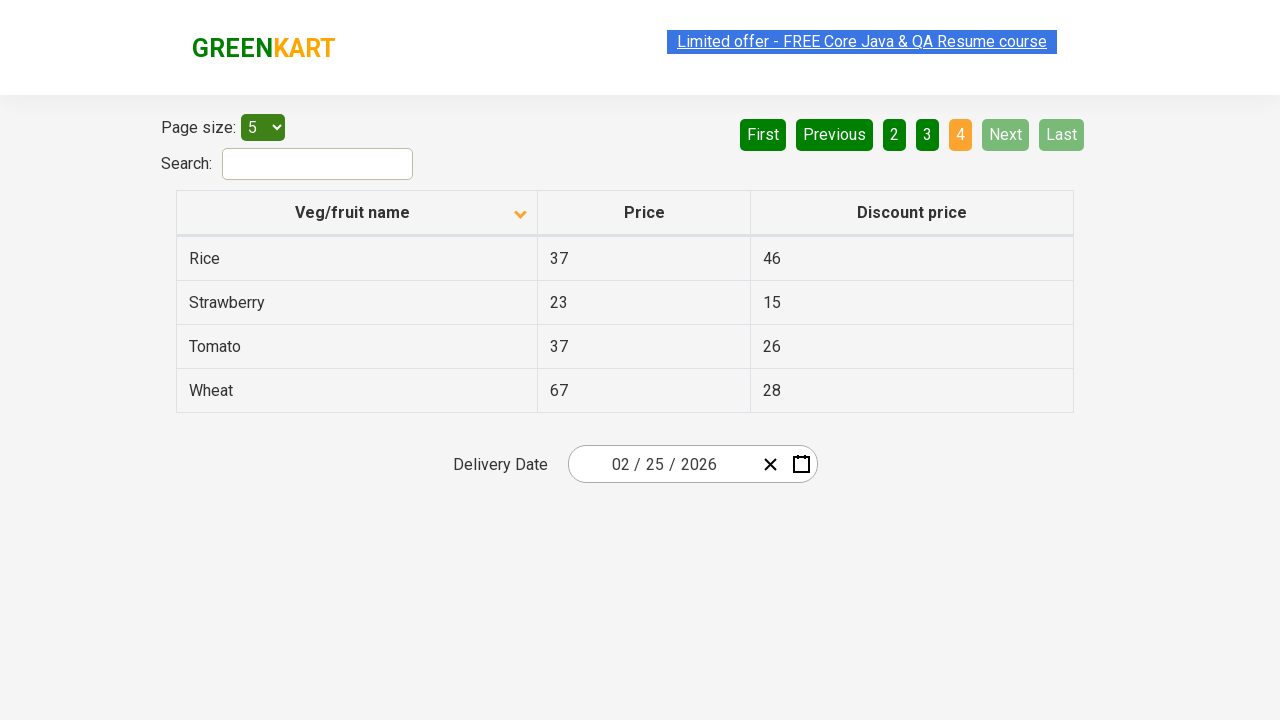

Retrieved 4 table rows for searching
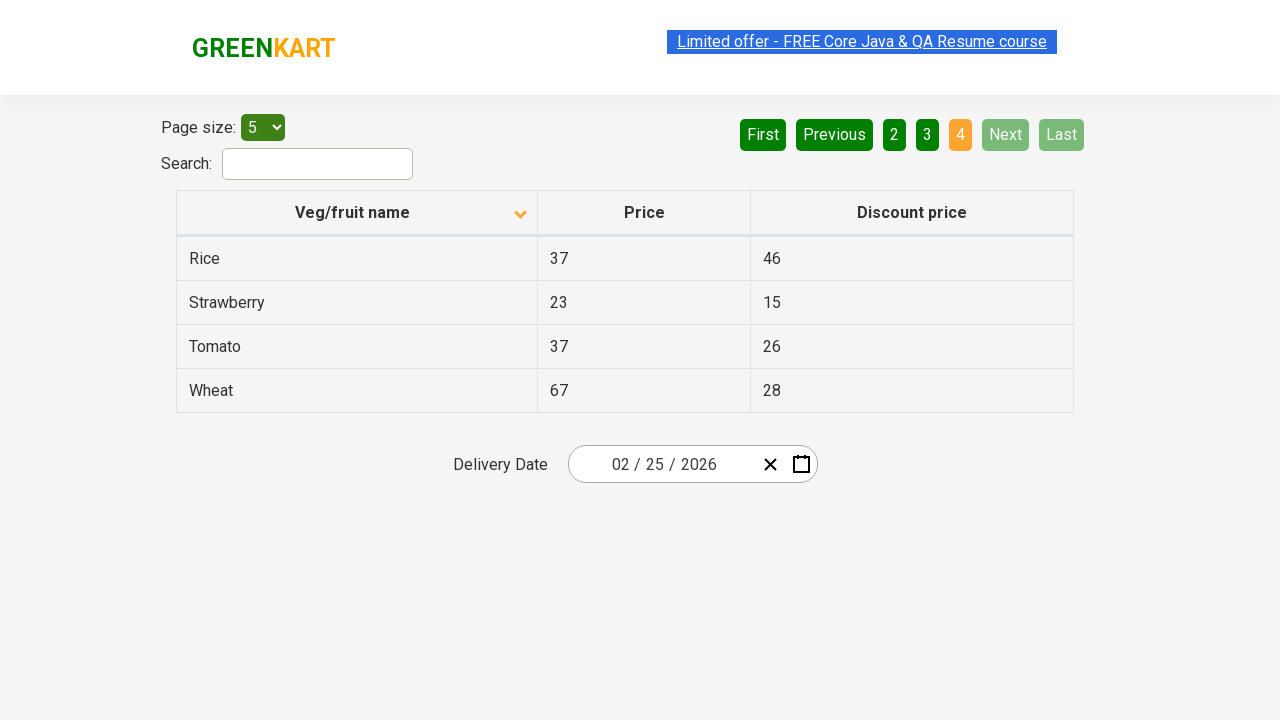

Found 'Rice' in table with price: 37
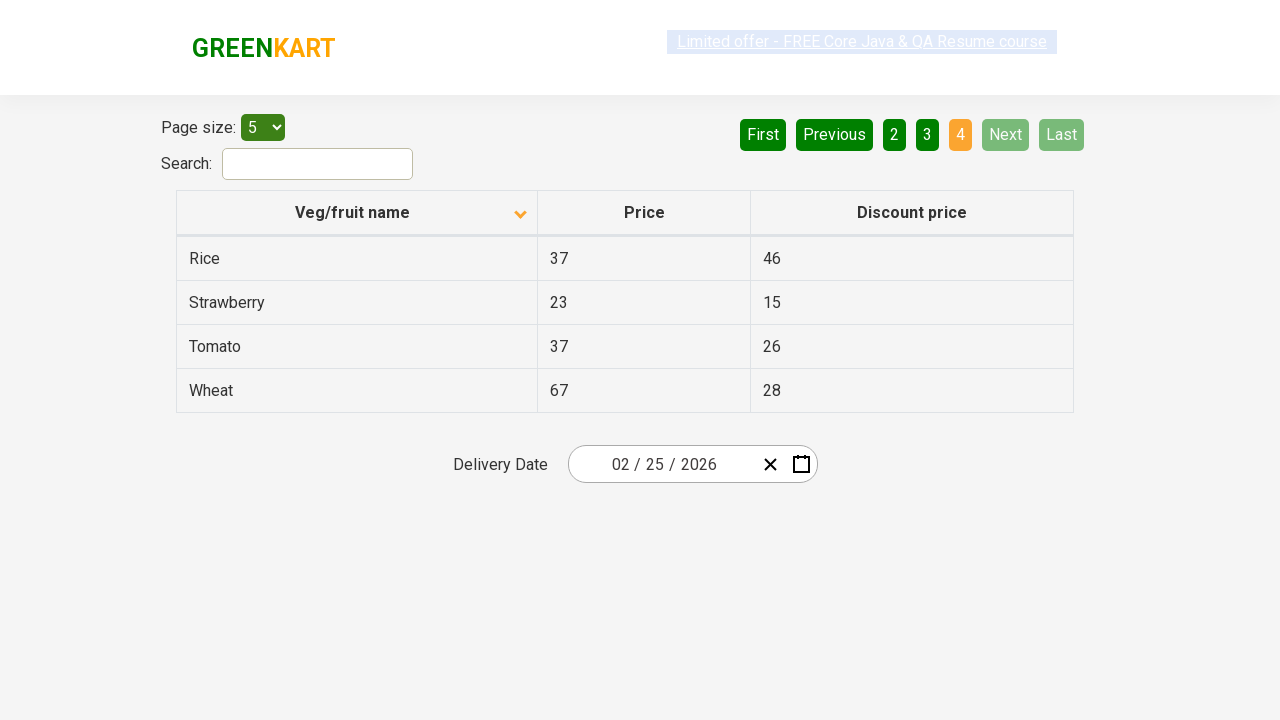

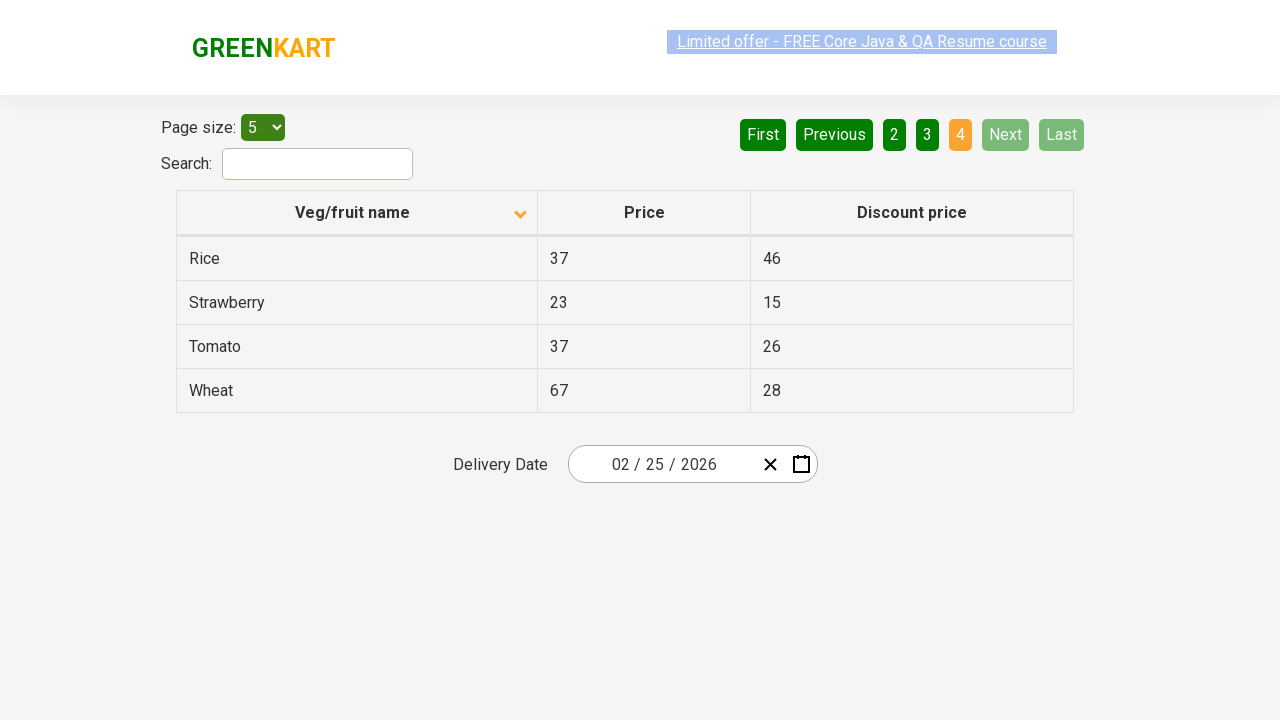